Tests the "Load more" pagination functionality on Publix weekly ad page by repeatedly clicking the load more button until all content is expanded or the button is no longer available.

Starting URL: https://www.publix.com/savings/weekly-ad/bogo?merch=hp_viz_nav_bogo

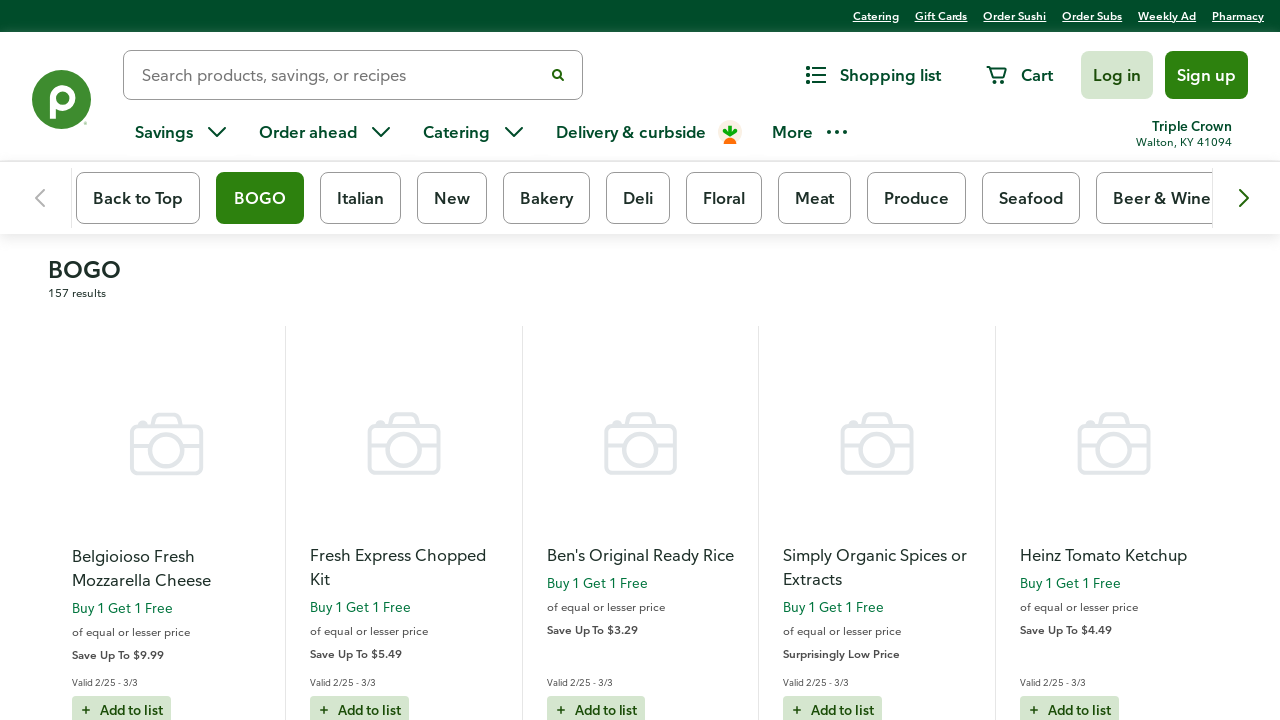

Waited for page to reach networkidle state
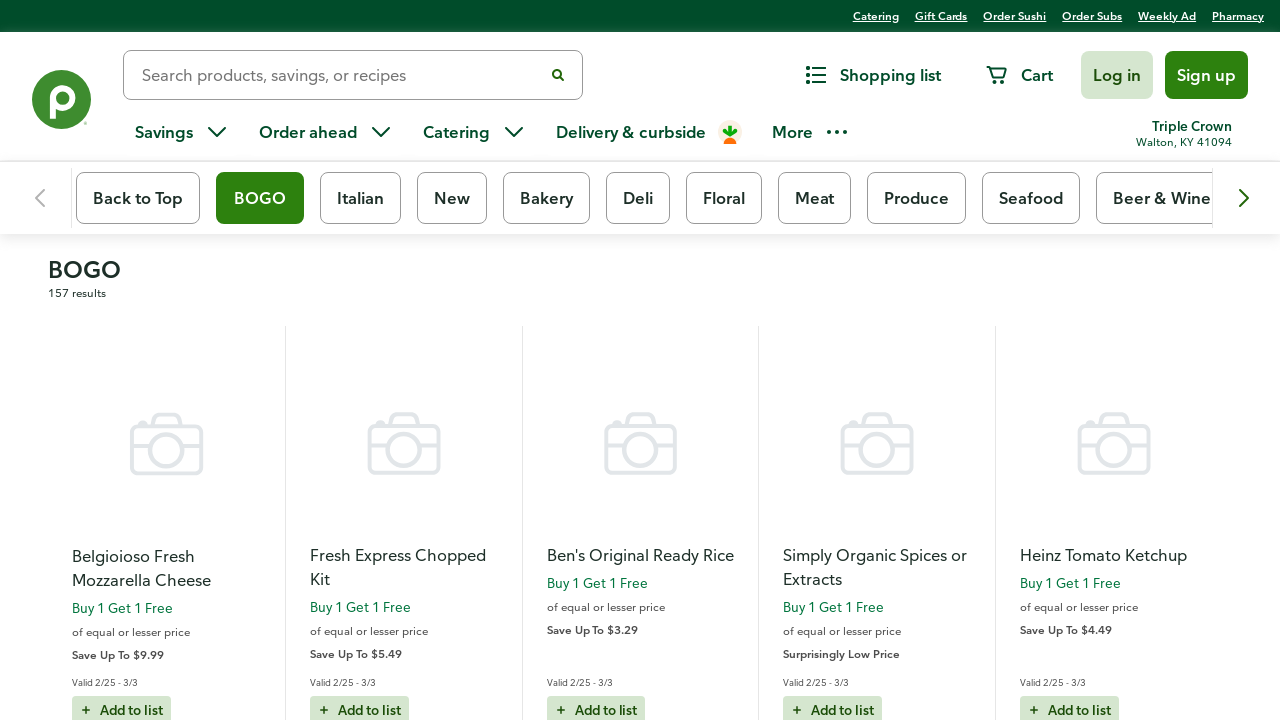

Located 'Load more' button (iteration 1)
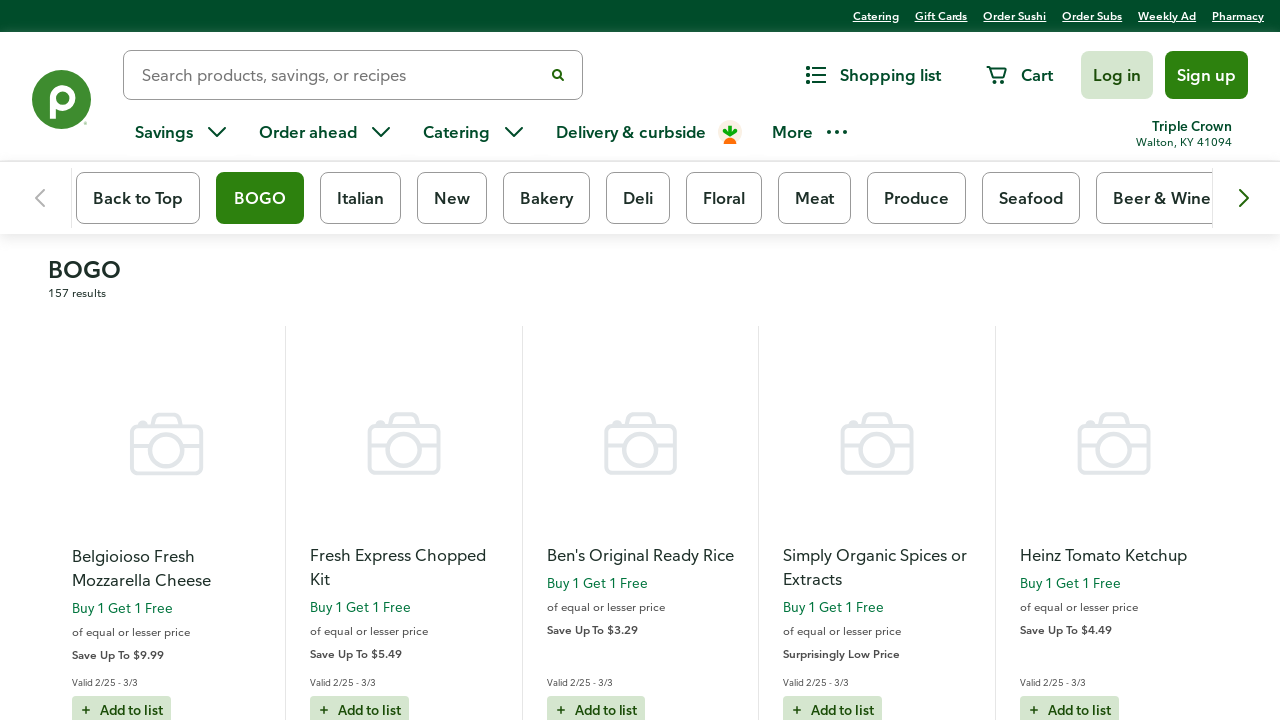

Clicked 'Load more' button (iteration 1) at (640, 360) on xpath=//*[@id="main"]/div[4]/div/div[3]/div[2]/div[4]
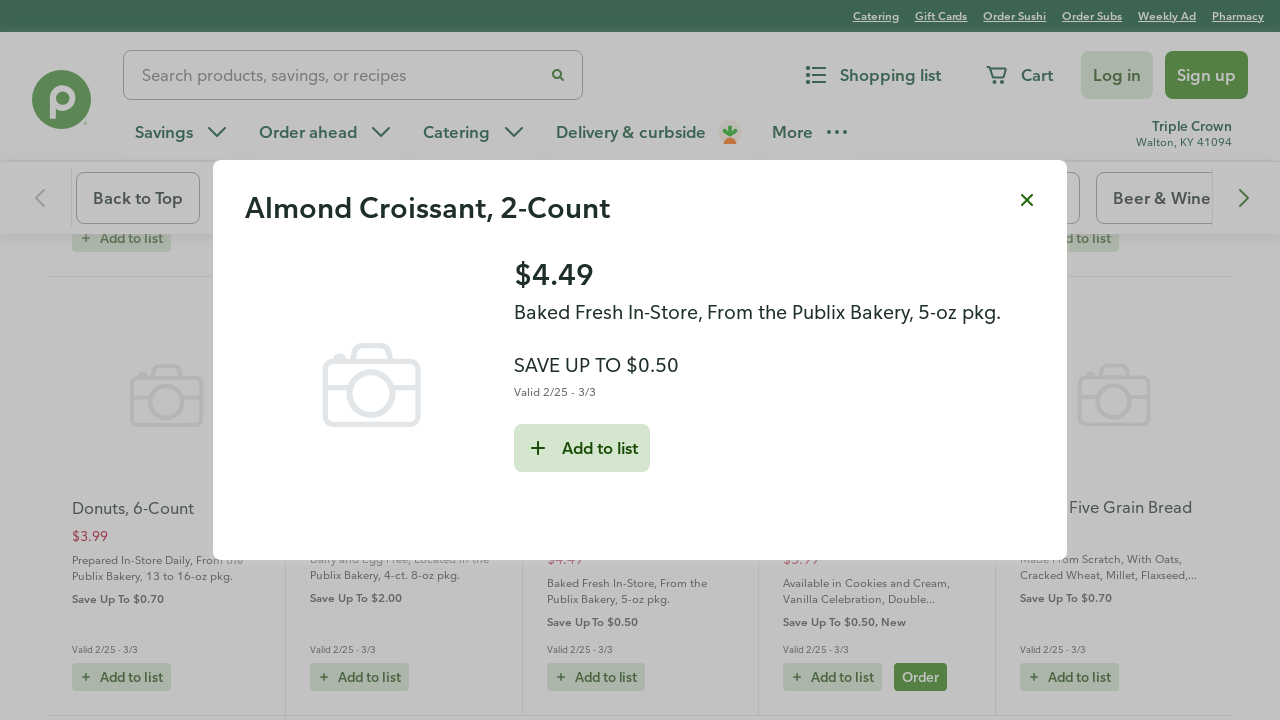

Waited 2 seconds for new content to load
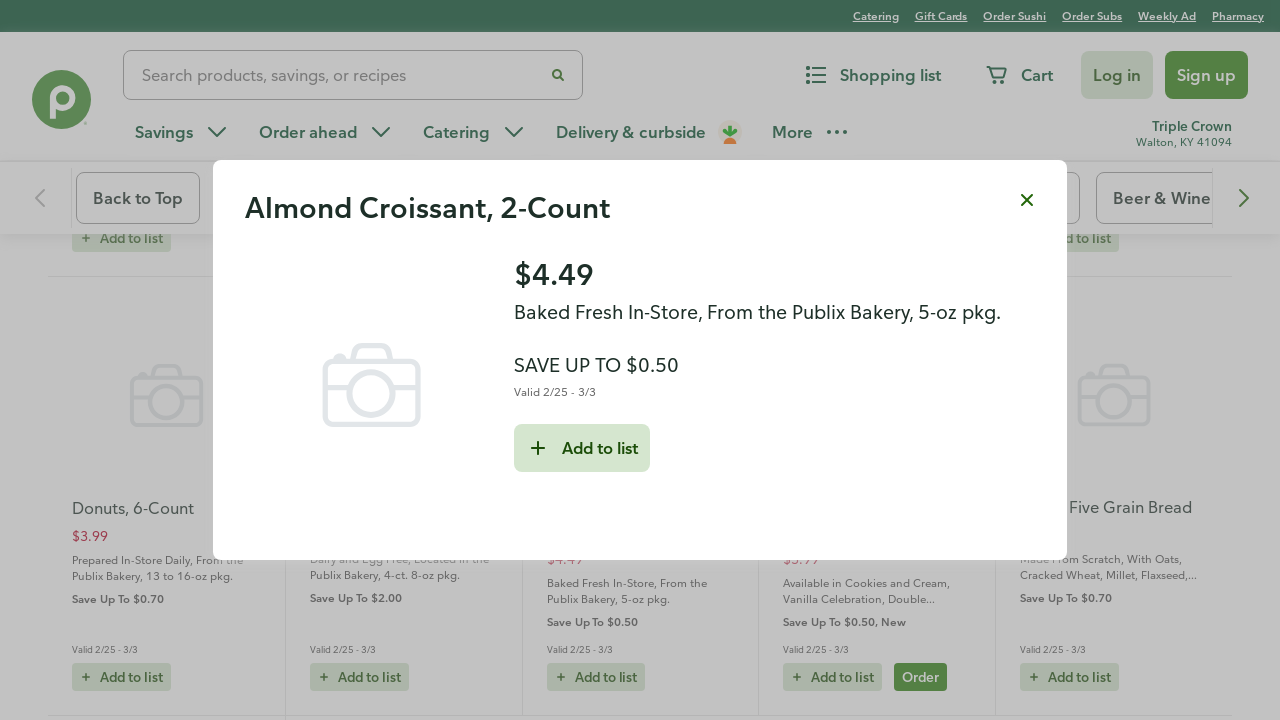

Located 'Load more' button (iteration 2)
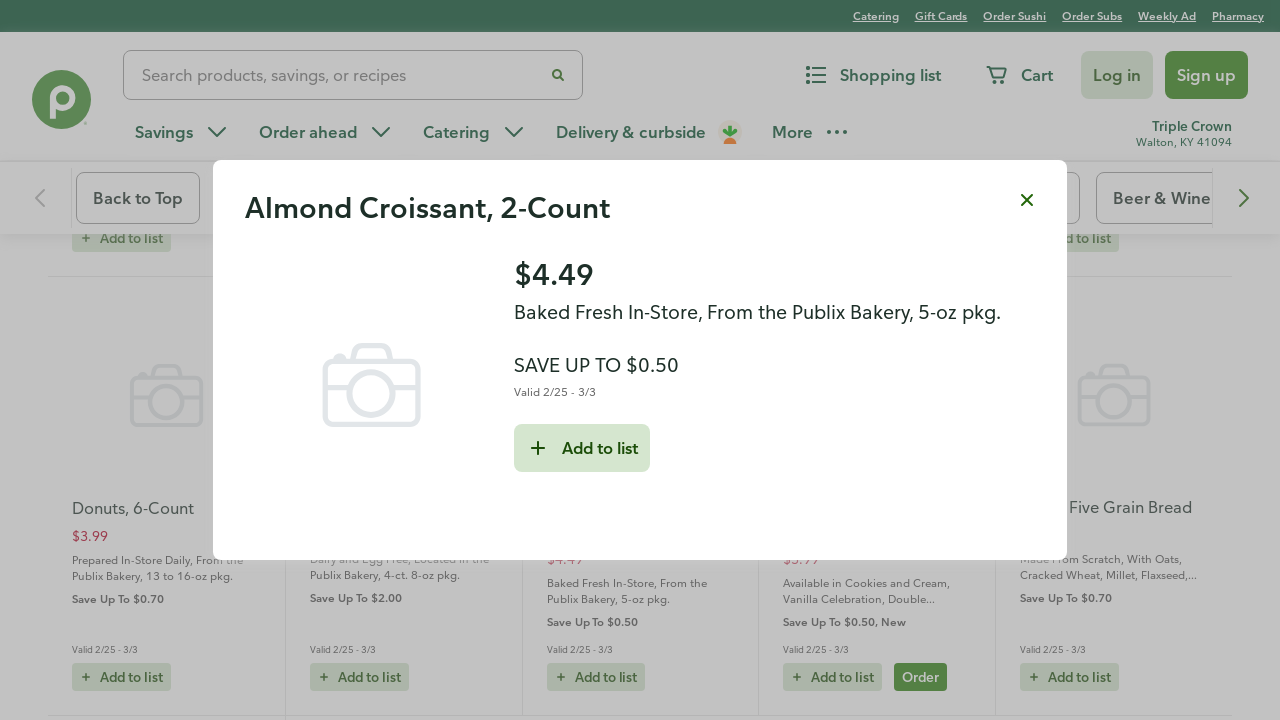

Exception occurred - 'Load more' button not found or not clickable, reached end of content at (640, 344) on xpath=//*[@id="main"]/div[4]/div/div[3]/div[2]/div[4]
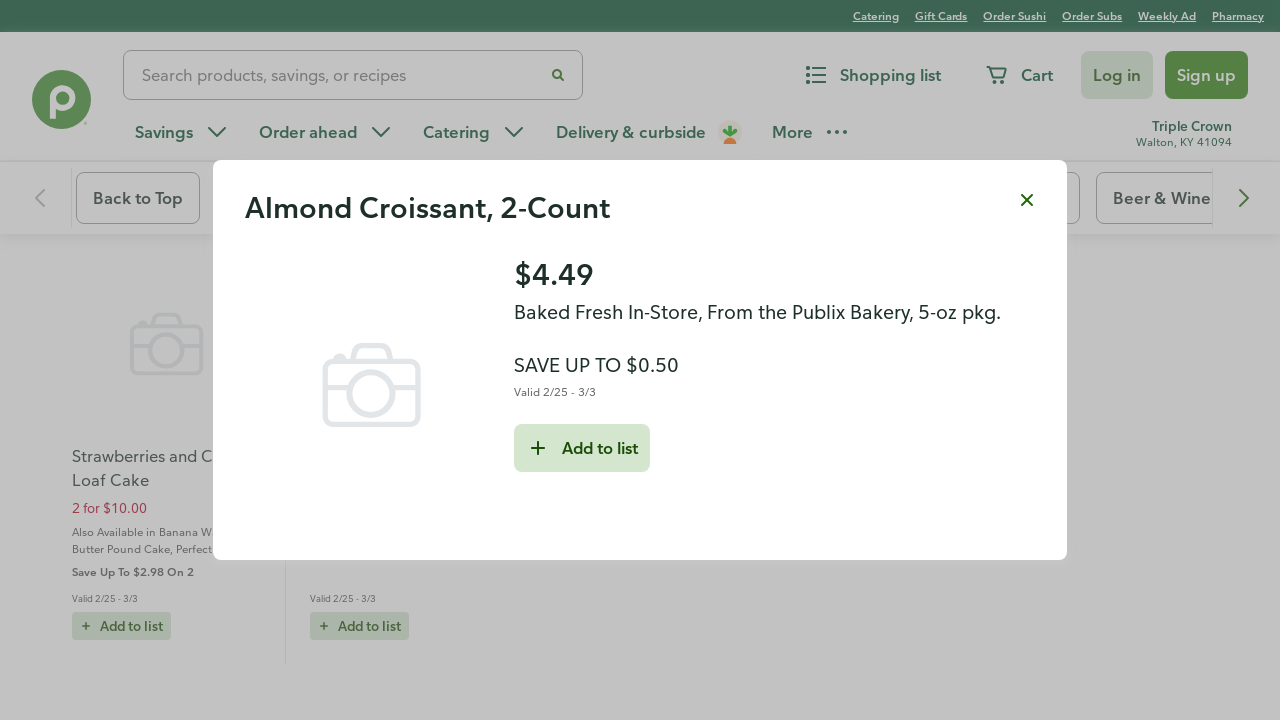

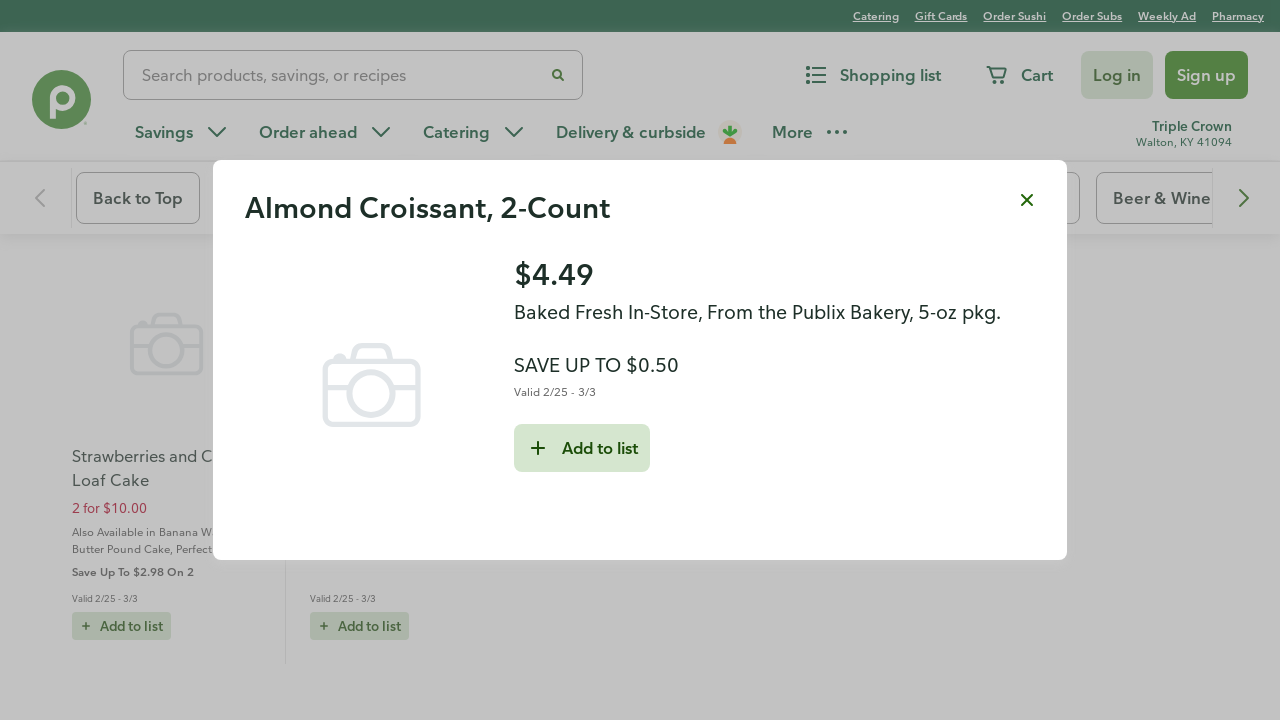